Tests Syncfusion Angular dropdown by selecting Football from the games dropdown

Starting URL: https://ej2.syncfusion.com/angular/demos/?_ga=2.262049992.437420821.1575083417-524628264.1575083417#/material/drop-down-list/data-binding

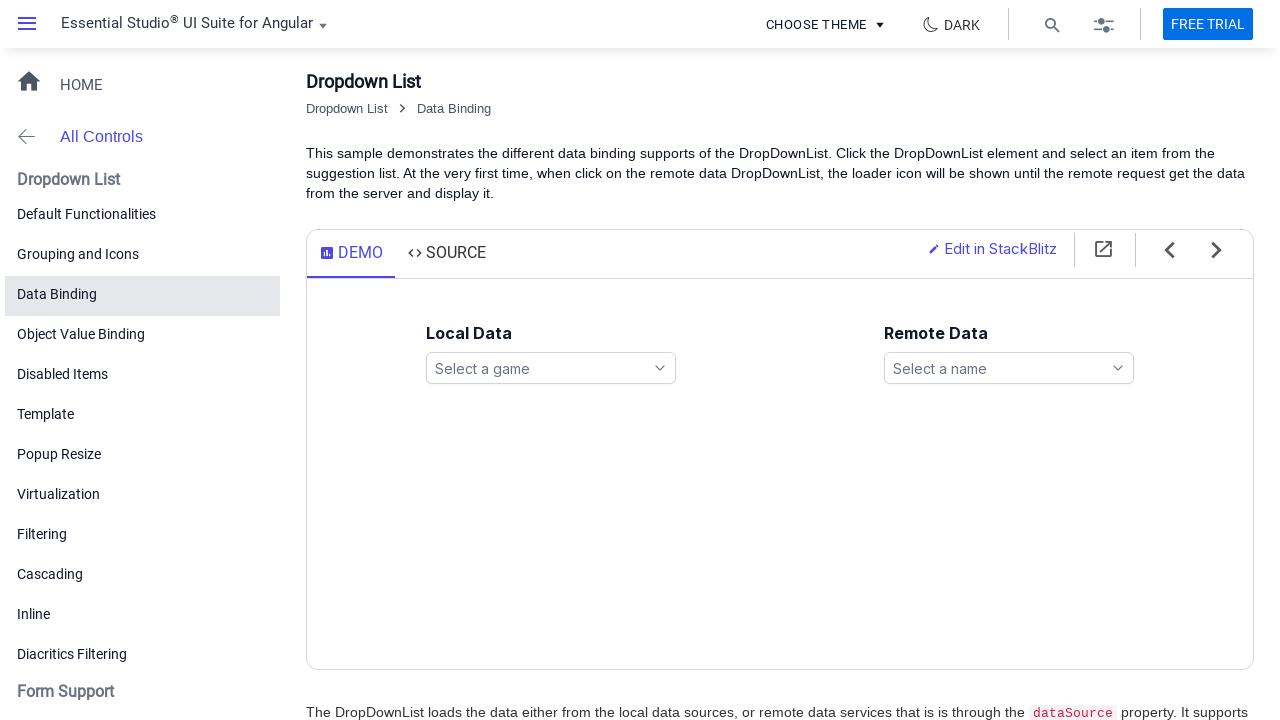

Clicked on games dropdown to open it at (551, 368) on ejs-dropdownlist#games
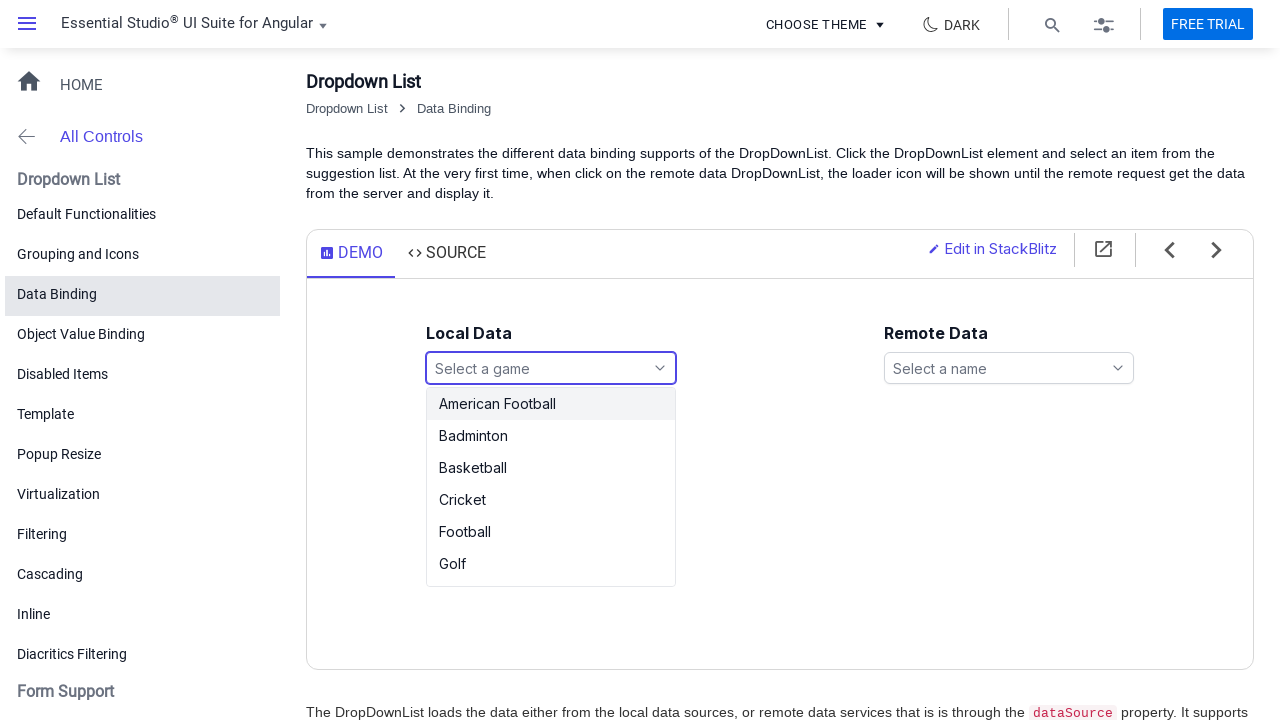

Games dropdown options list loaded
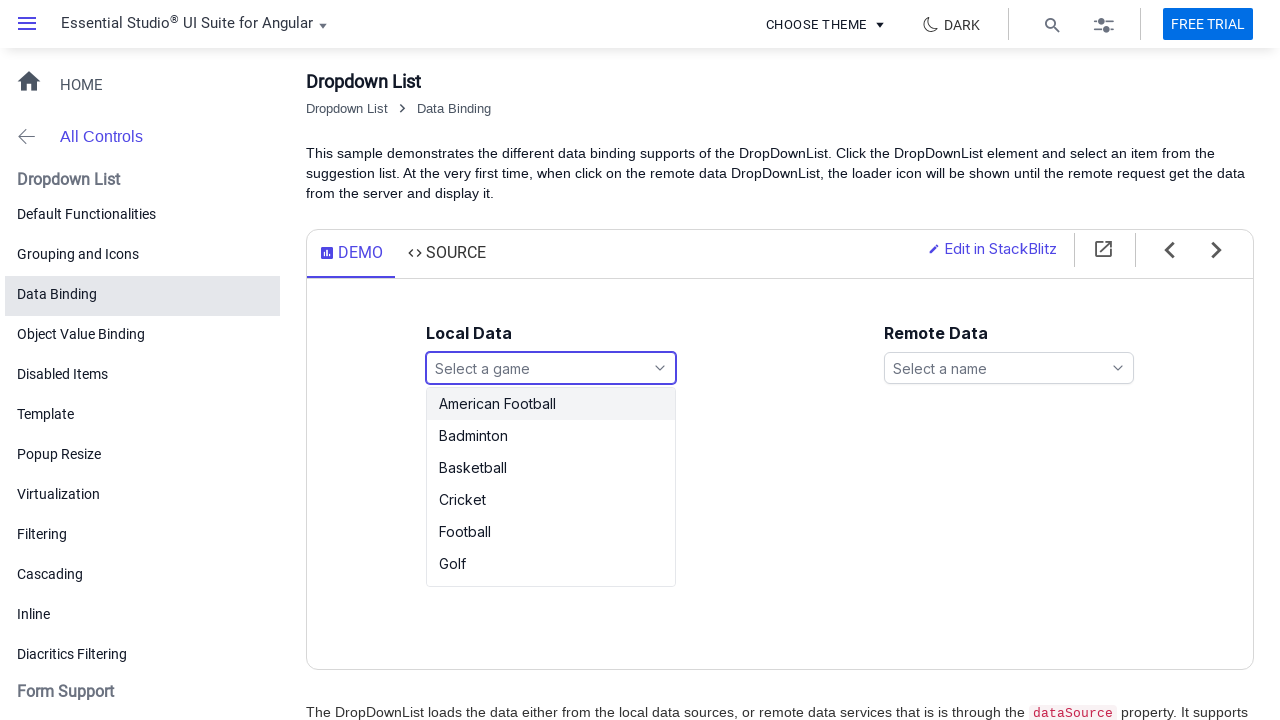

Selected Football from the games dropdown list at (551, 404) on ul#games_options li:text('Football')
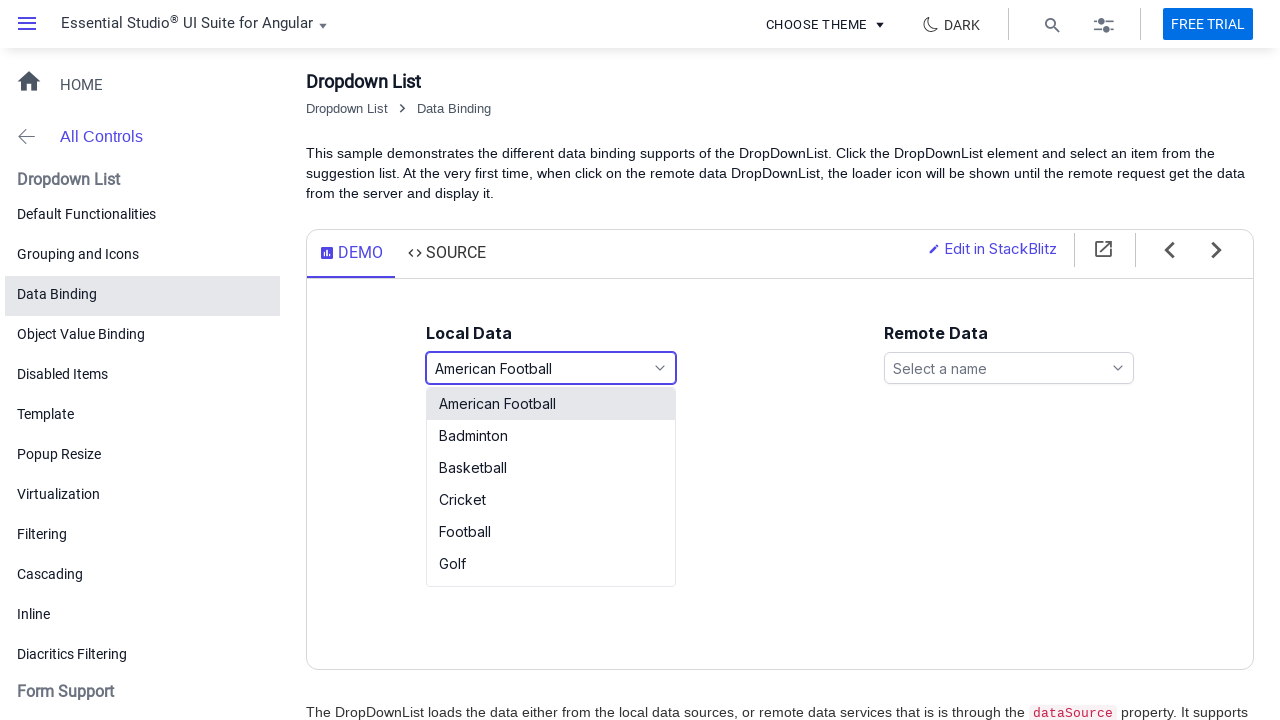

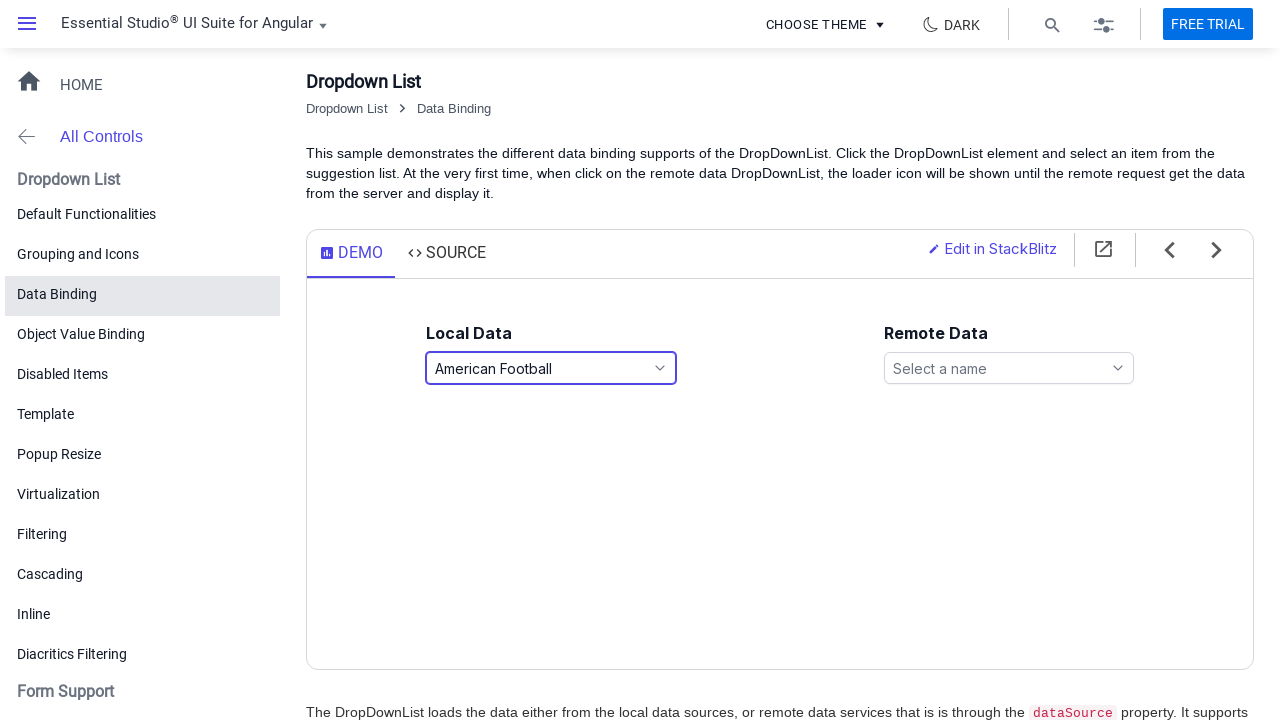